Tests form submission by filling out multiple form fields including name, email, gender, and phone number

Starting URL: https://demoqa.com/automation-practice-form

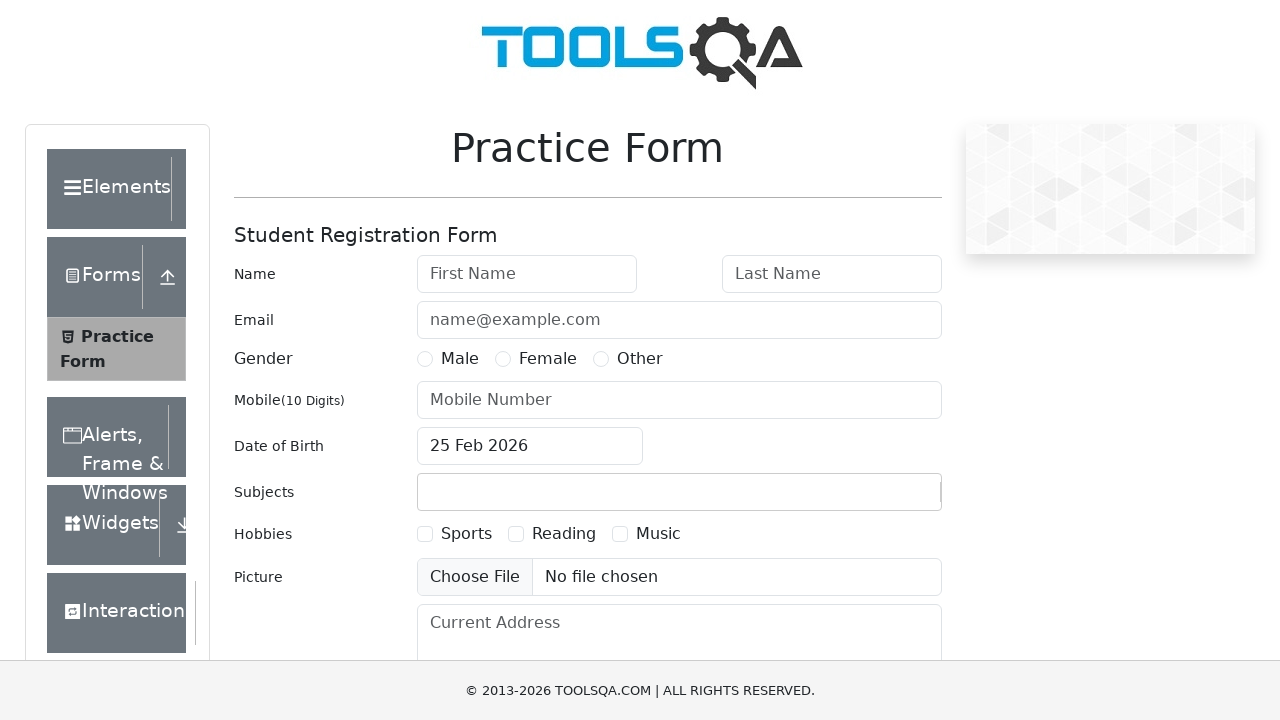

Filled first name field with 'Abubakir' on #firstName
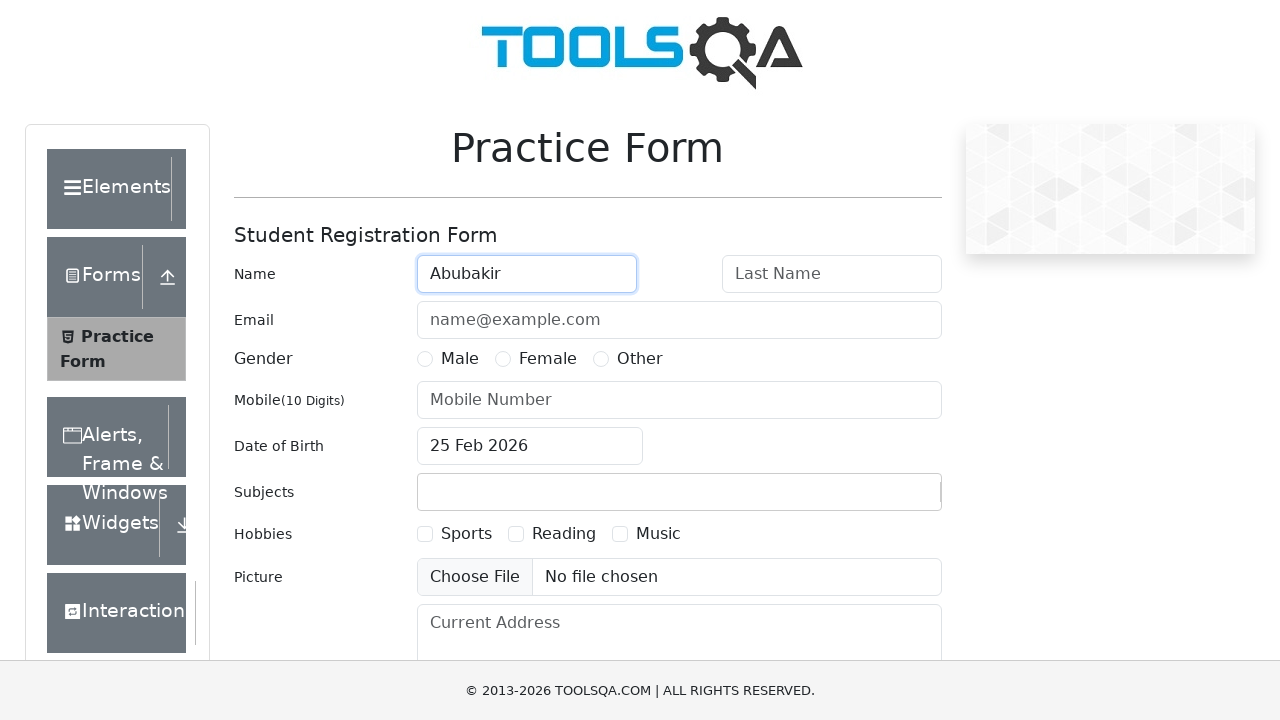

Filled last name field with 'Tester' on #lastName
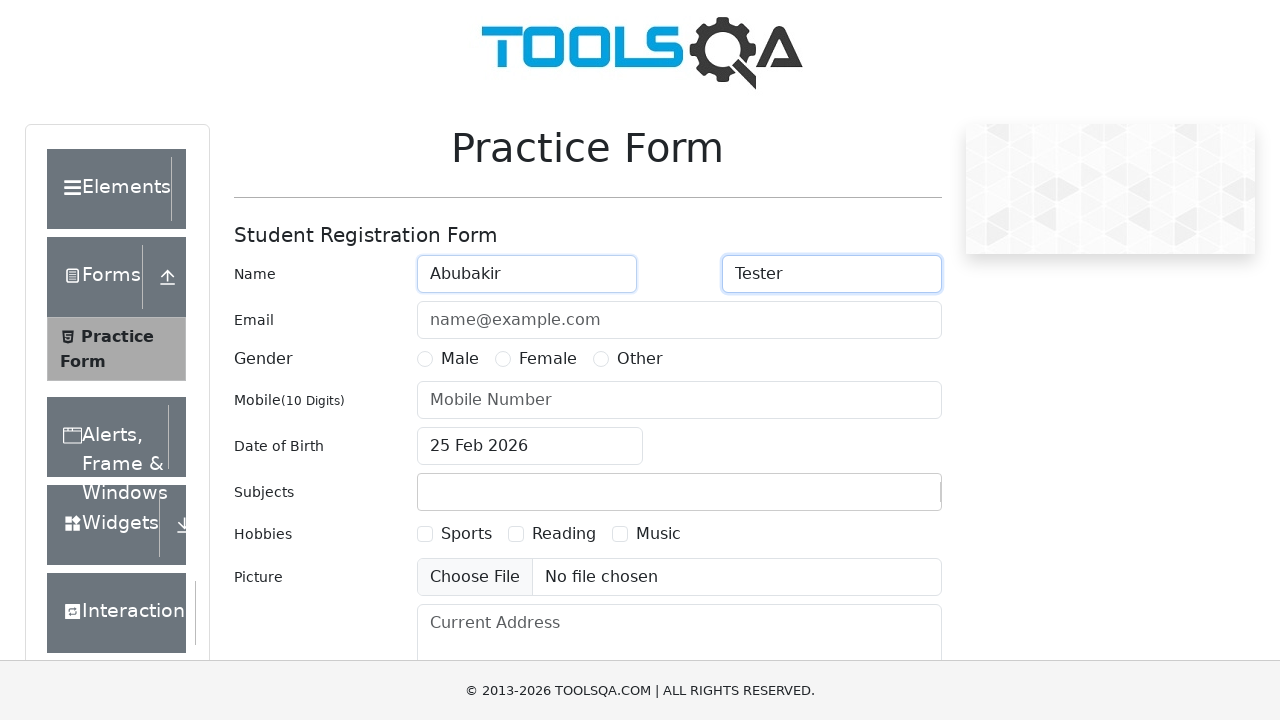

Filled email field with 'abu@example.com' on #userEmail
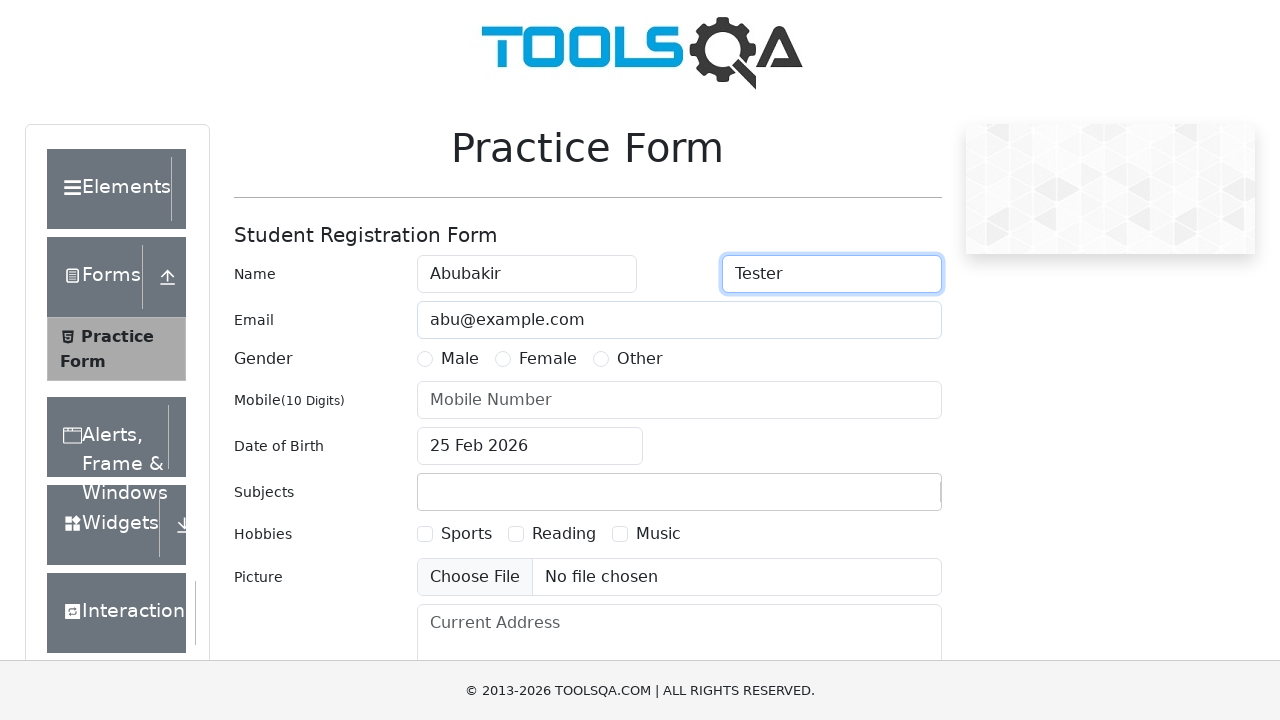

Selected gender radio button at (460, 359) on label[for='gender-radio-1']
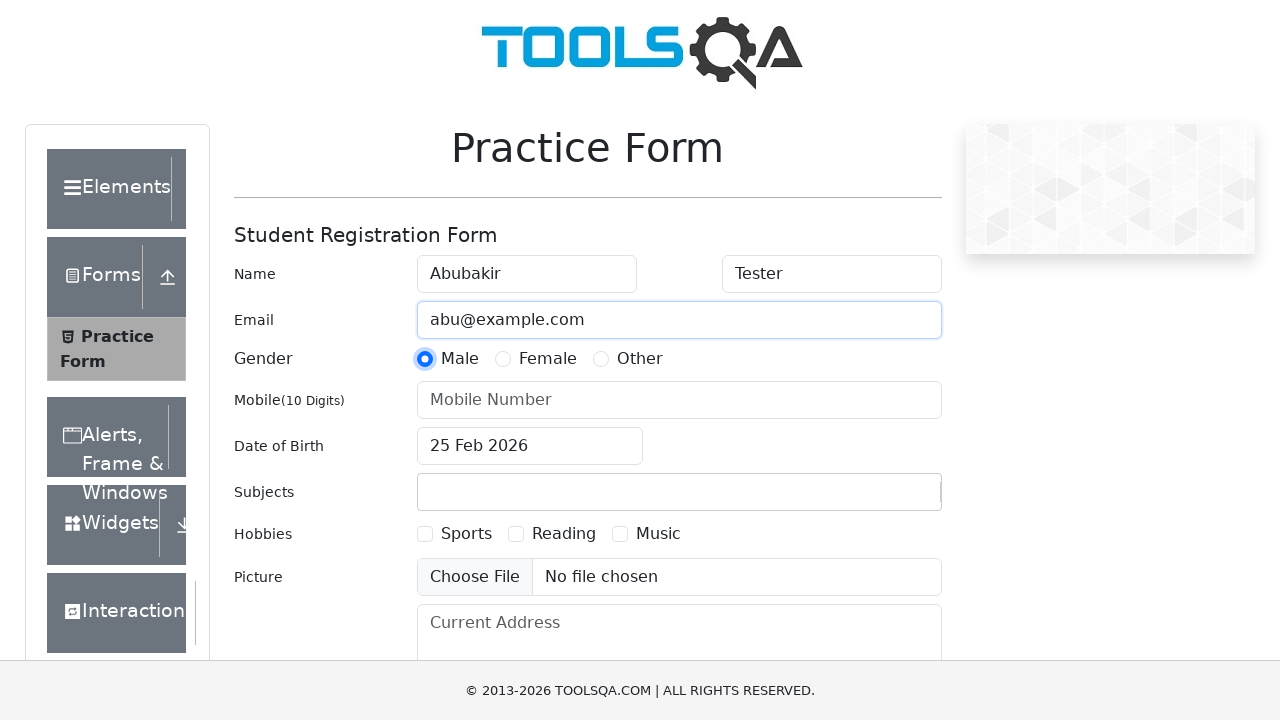

Filled phone number field with '87001234567' on #userNumber
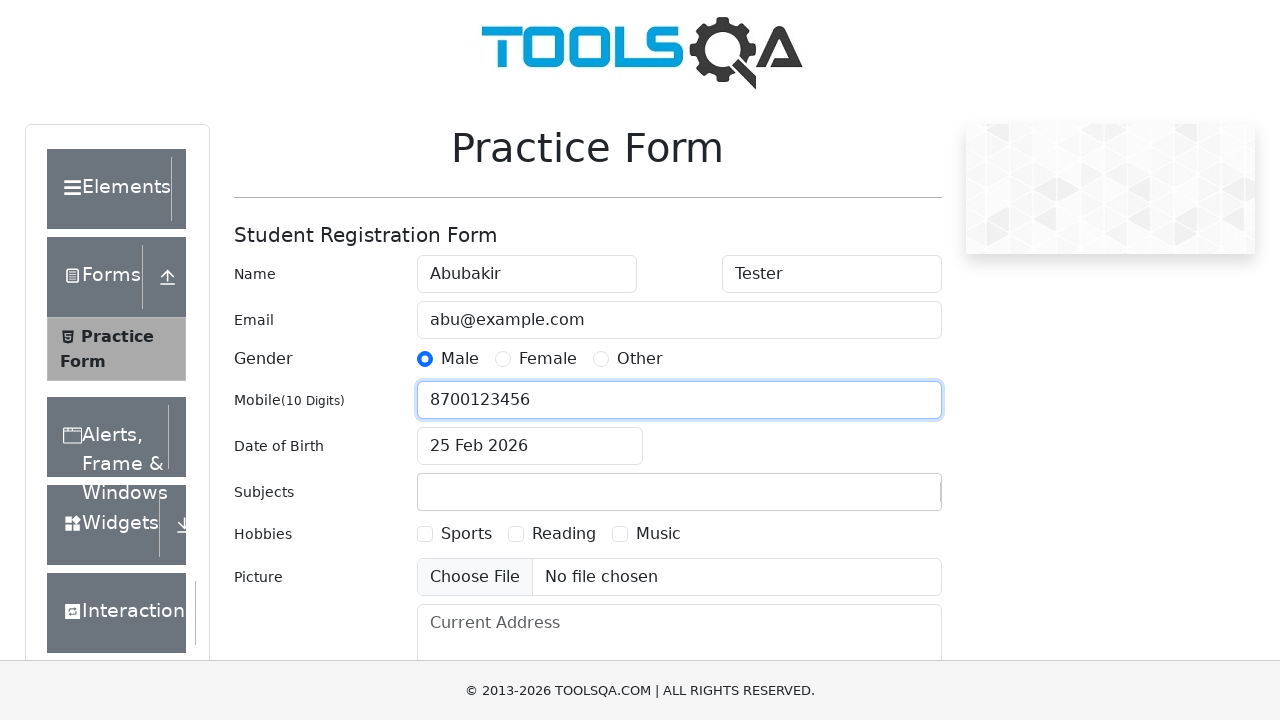

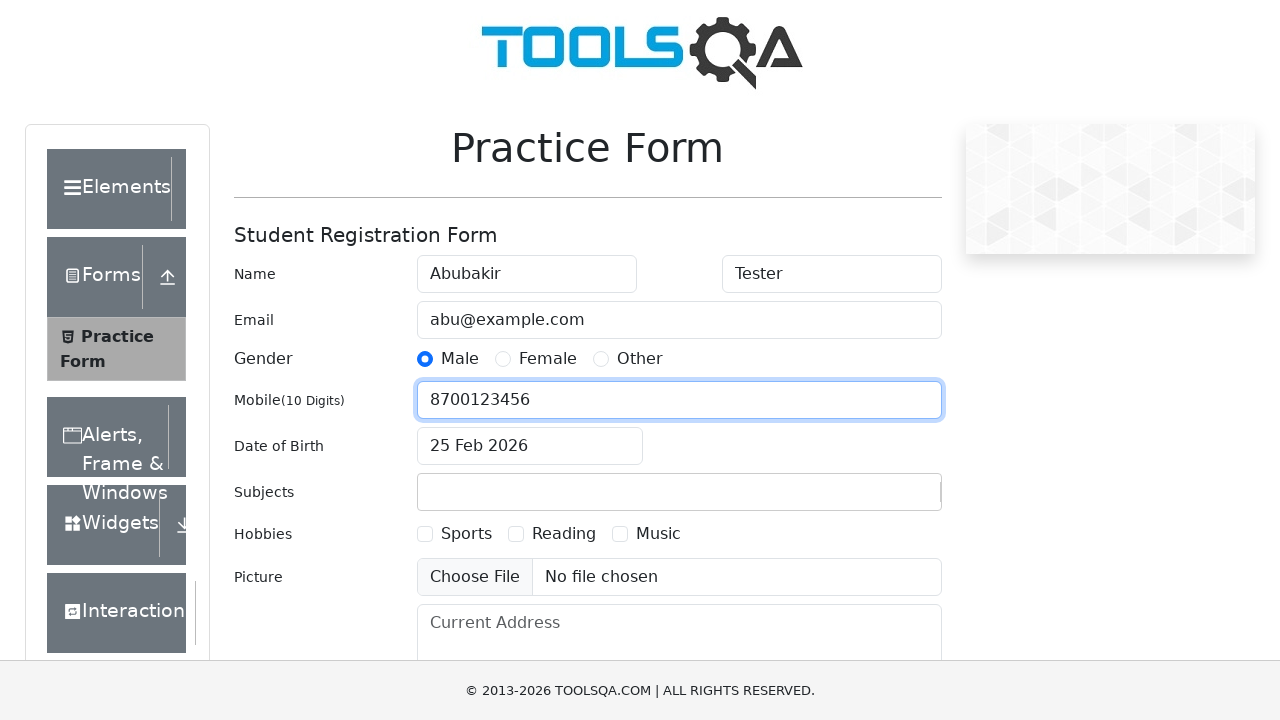